Tests A/B test opt-out by adding an opt-out cookie before navigating to the A/B test page

Starting URL: http://the-internet.herokuapp.com

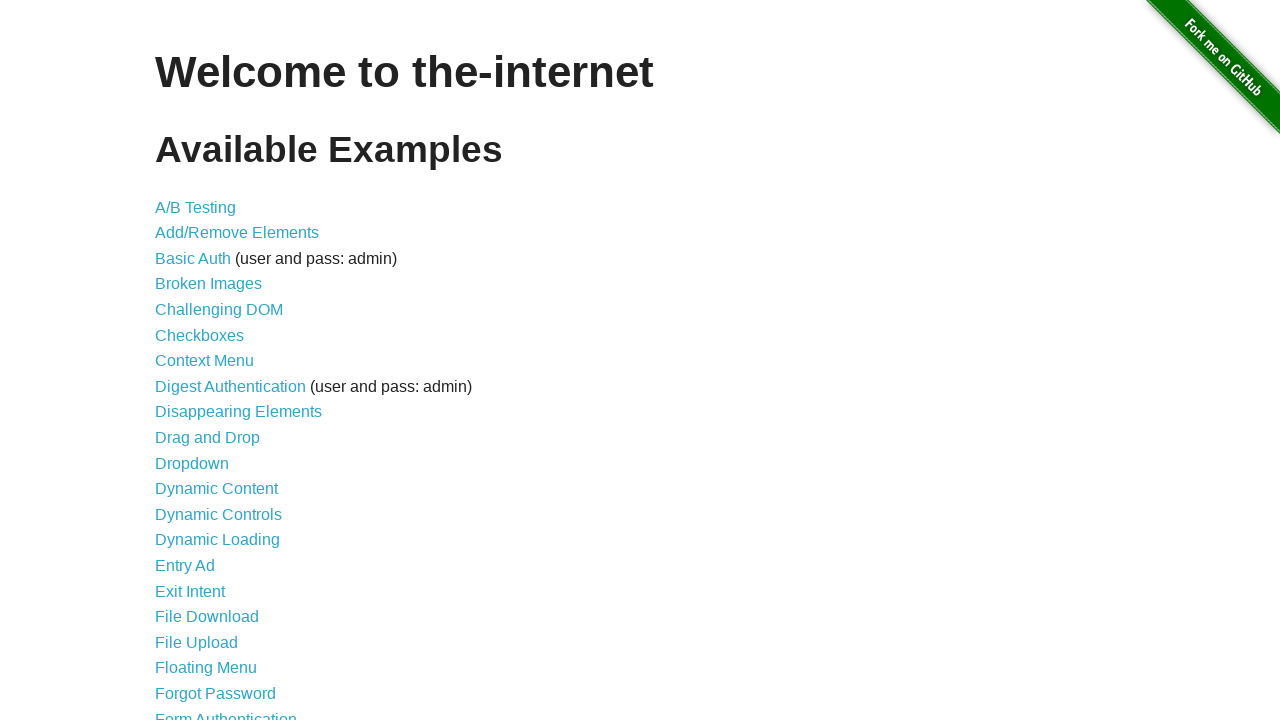

Added optimizelyOptOut cookie before visiting A/B test page
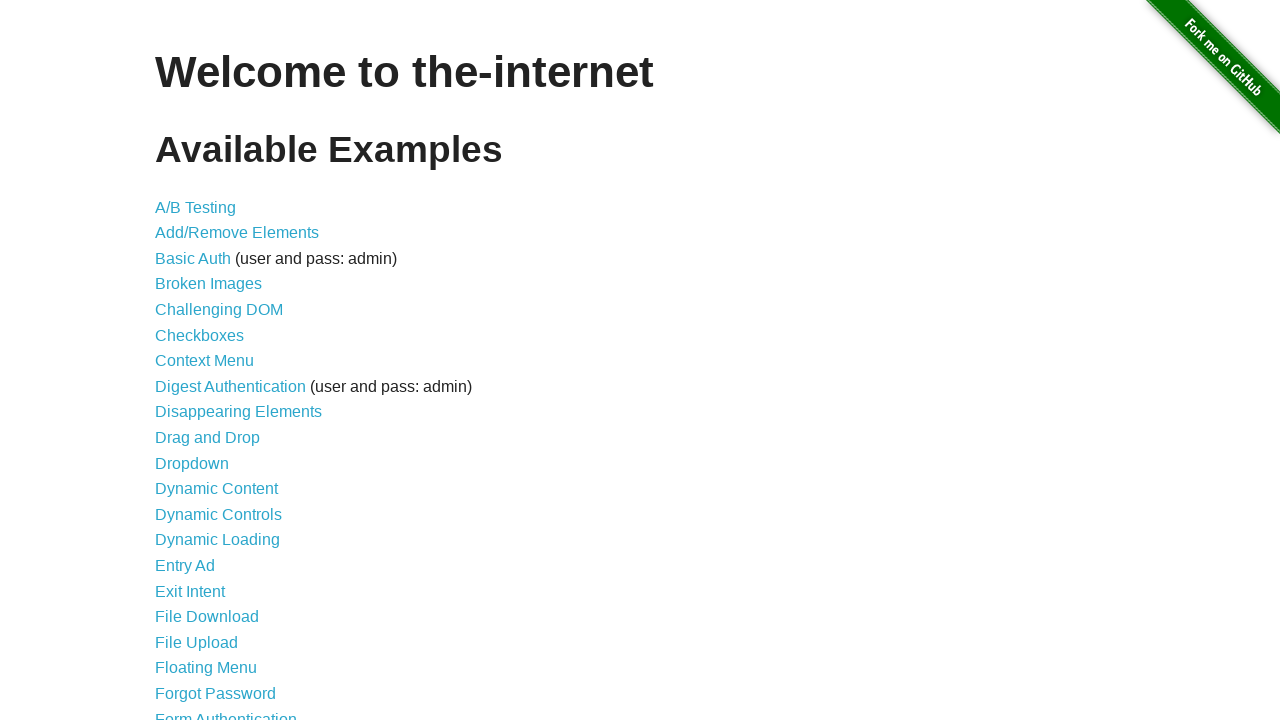

Navigated to A/B test page
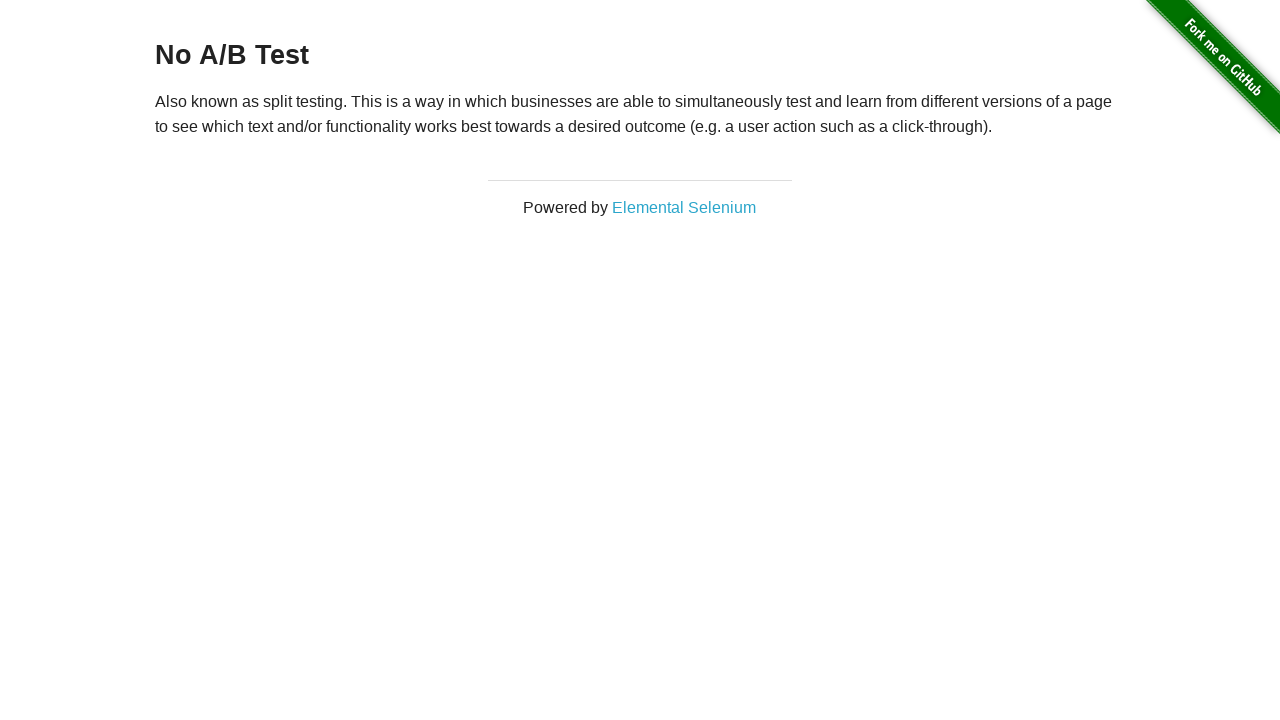

Page heading loaded, confirming A/B test page is ready
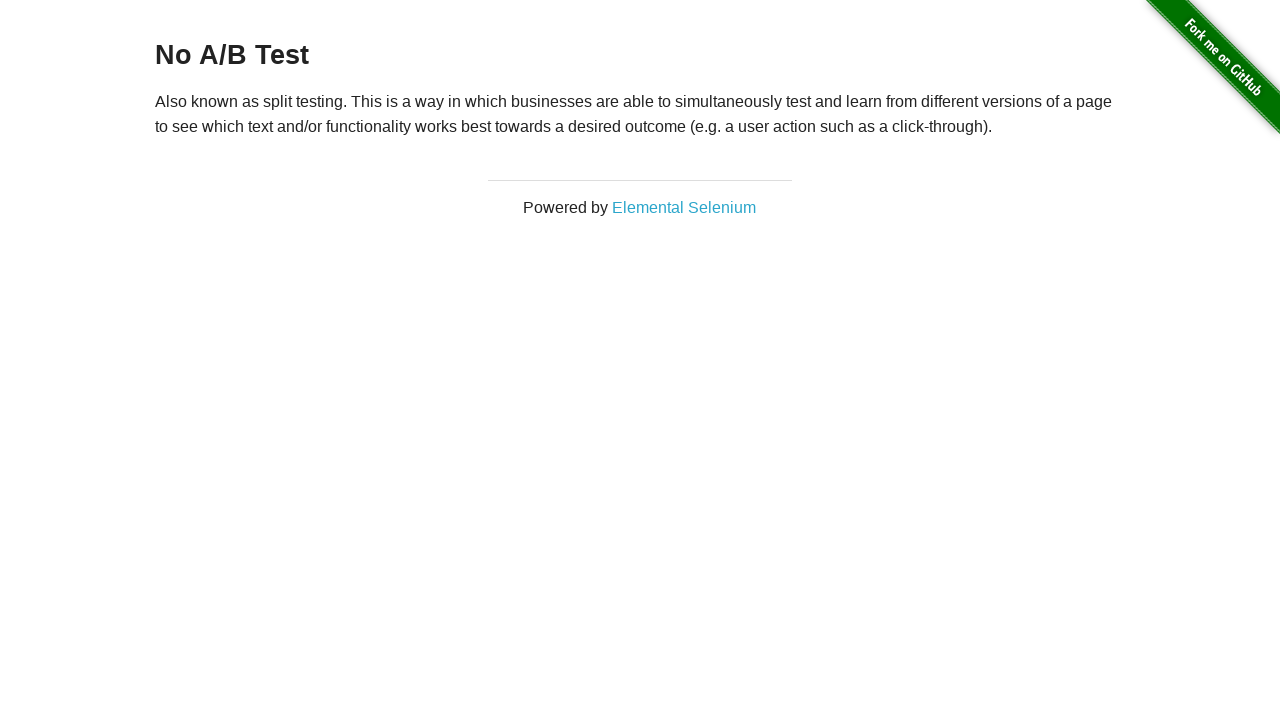

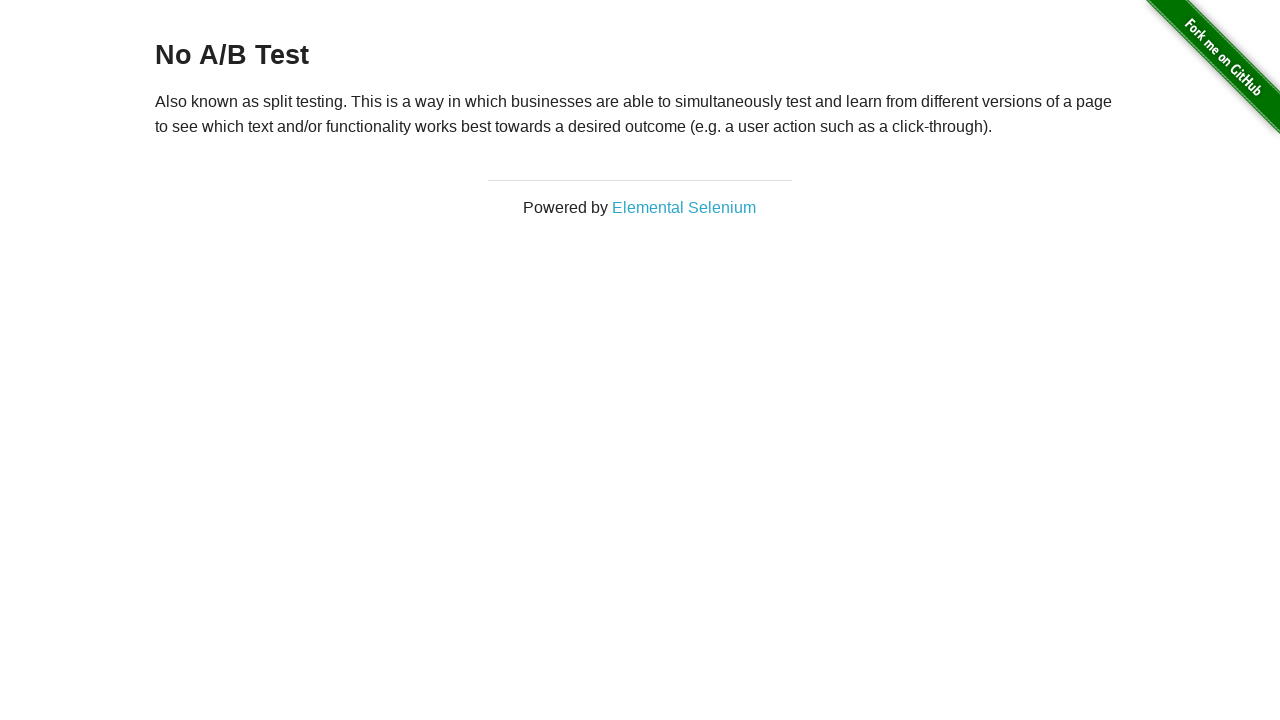